Navigates to the SpiceJet airline website and waits for the page to load properly

Starting URL: https://www.spicejet.com/

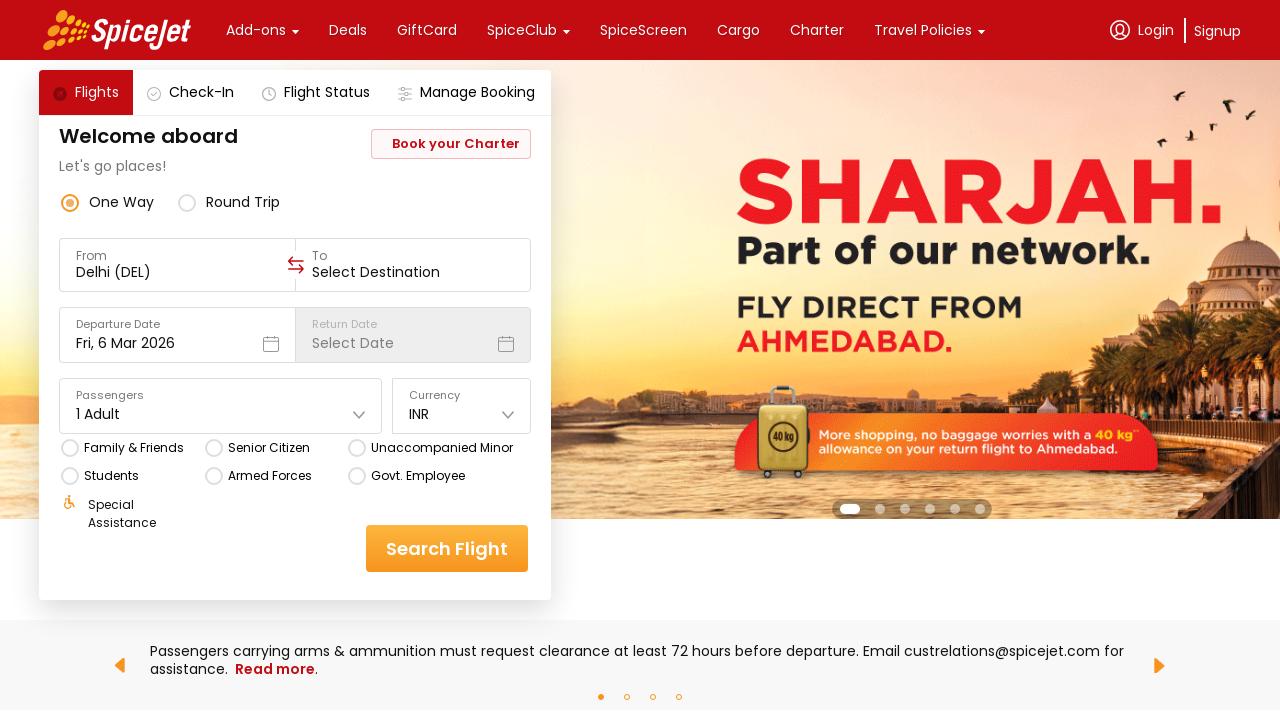

Navigated to SpiceJet airline website
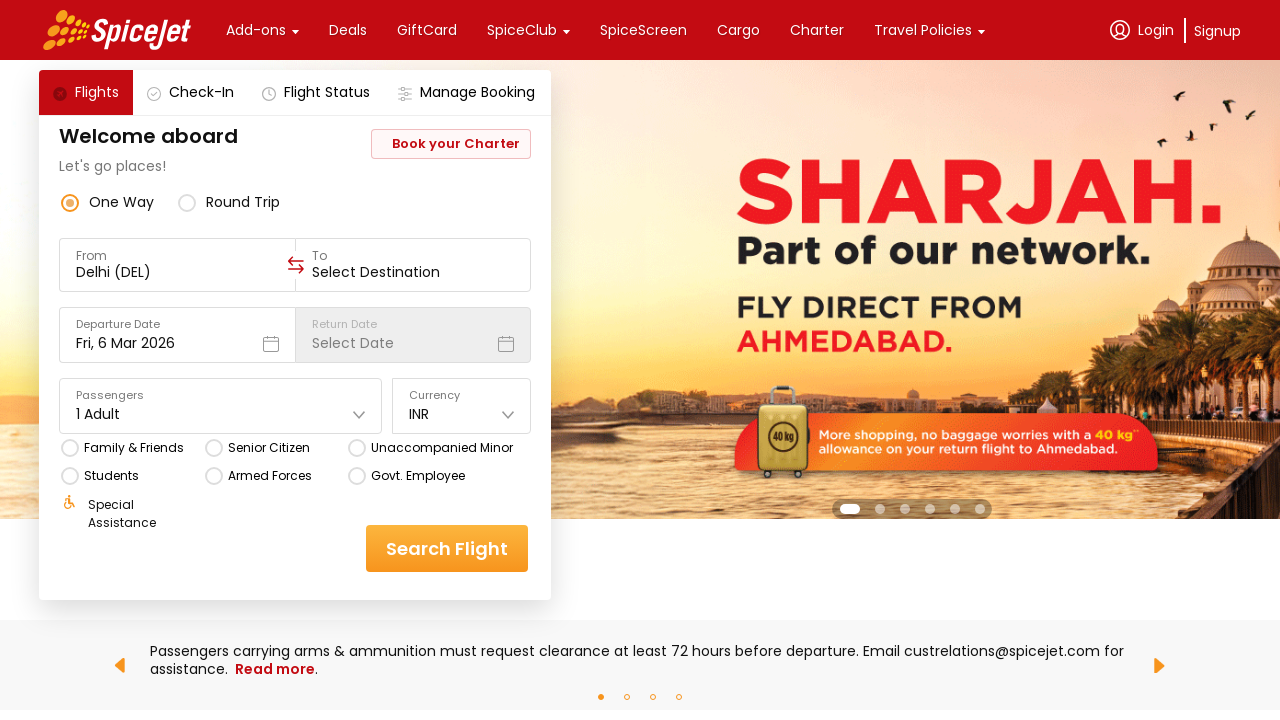

Page DOM content loaded
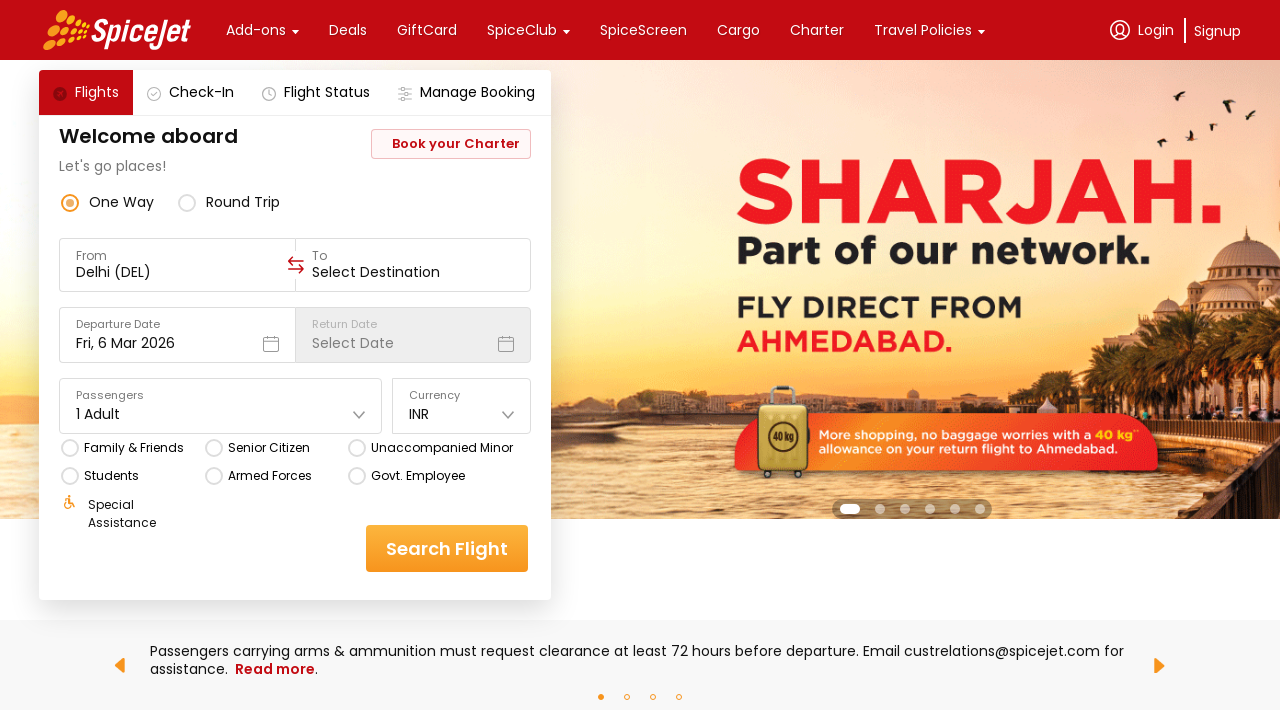

Flight search form round-trip radio button became visible
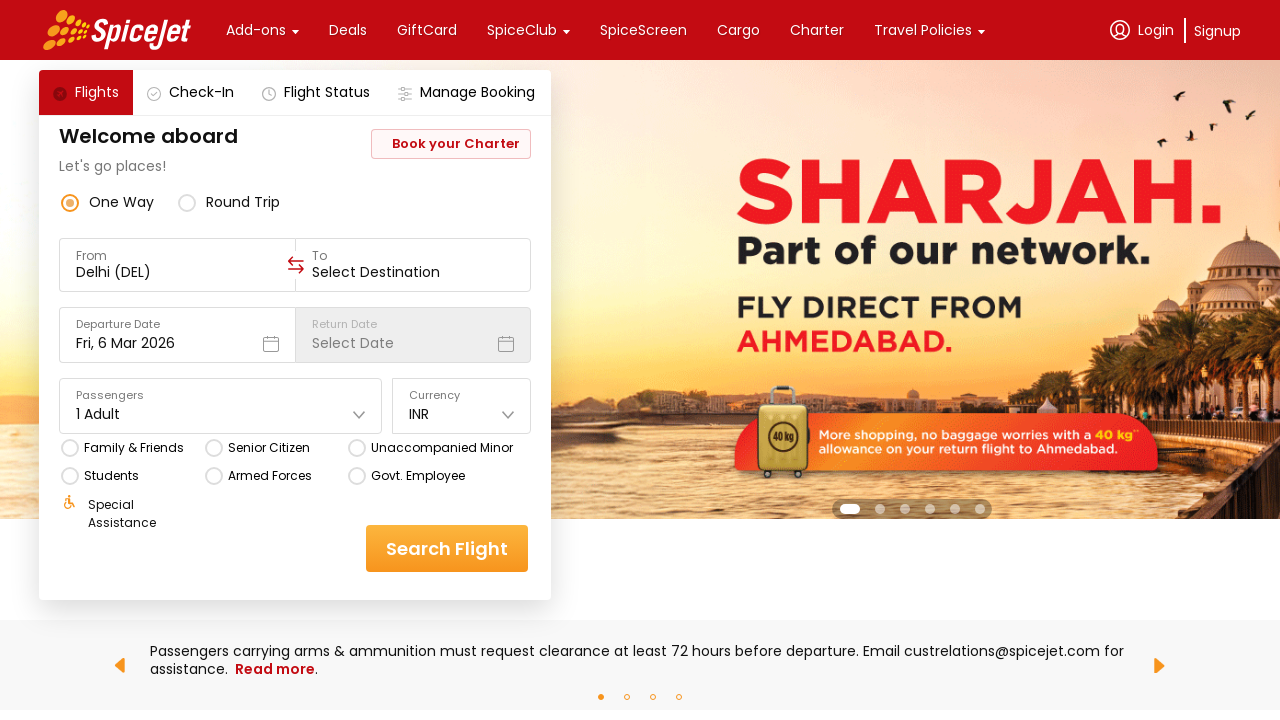

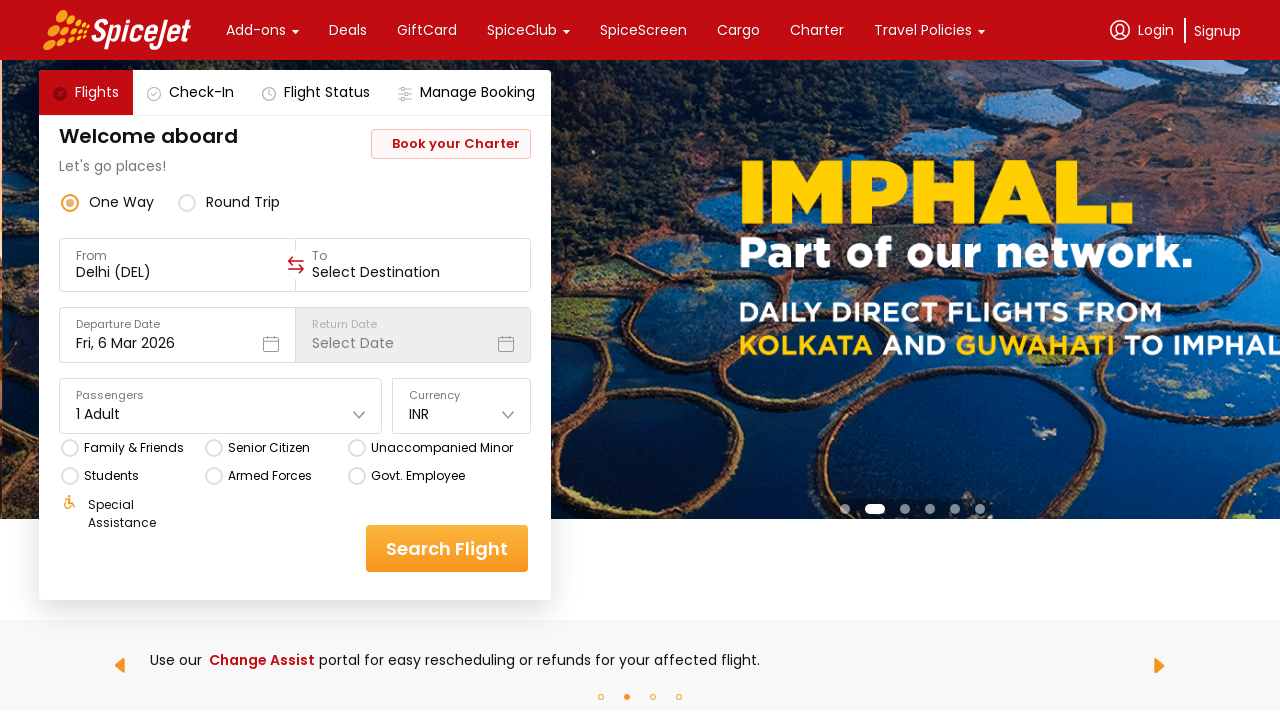